Tests handling of a JavaScript confirm dialog by triggering it and accepting it

Starting URL: https://automationbysqatools.blogspot.com/2020/08/alerts.html

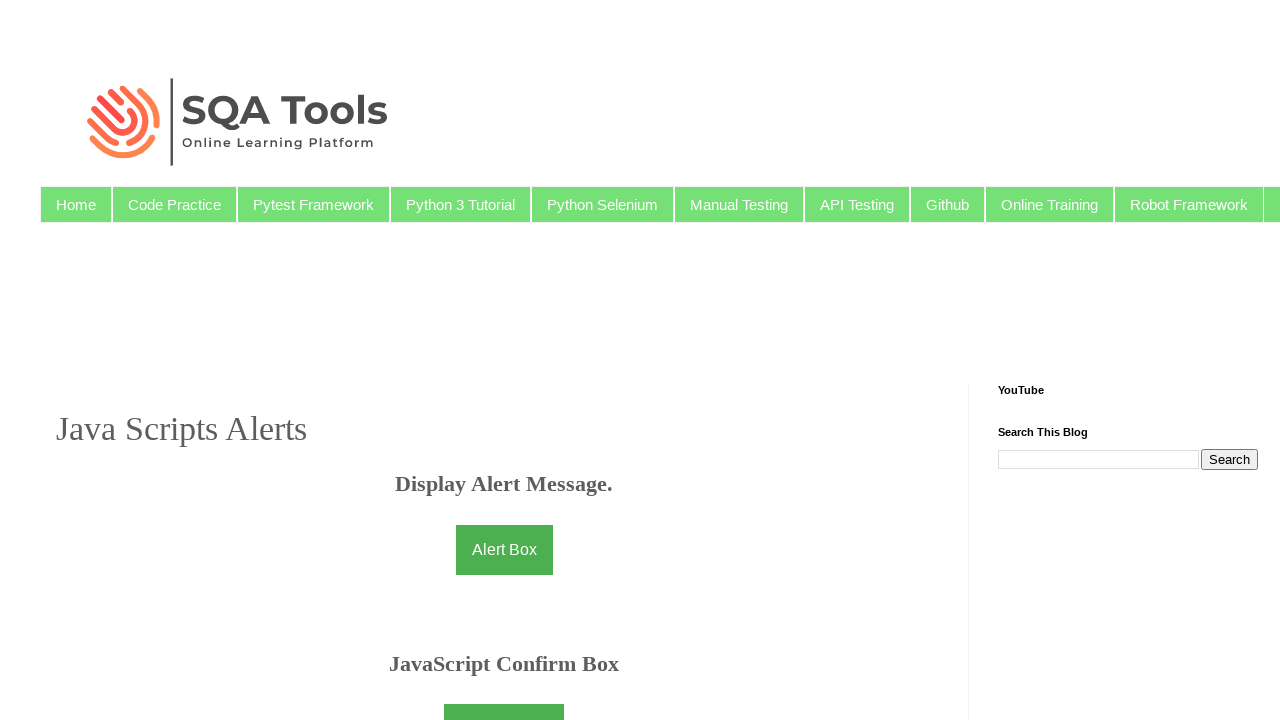

Navigated to alerts test page
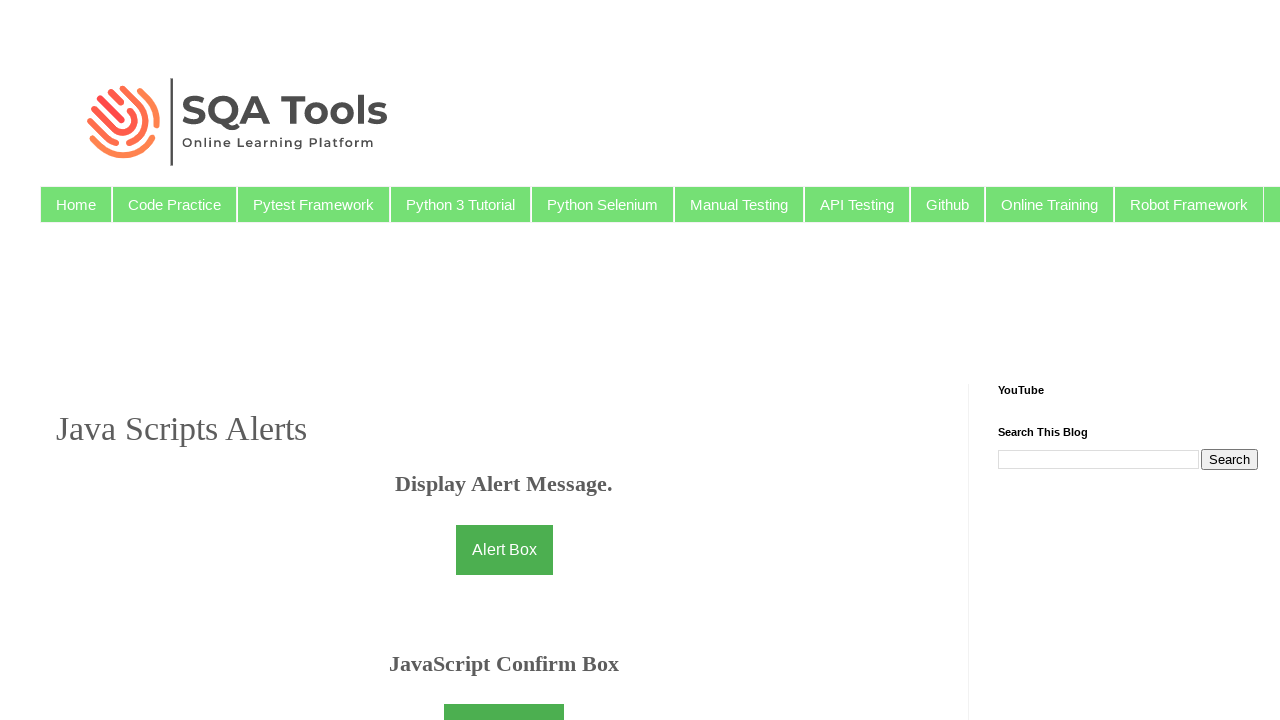

Clicked button to trigger confirm dialog at (504, 695) on xpath=//button[@id='button']
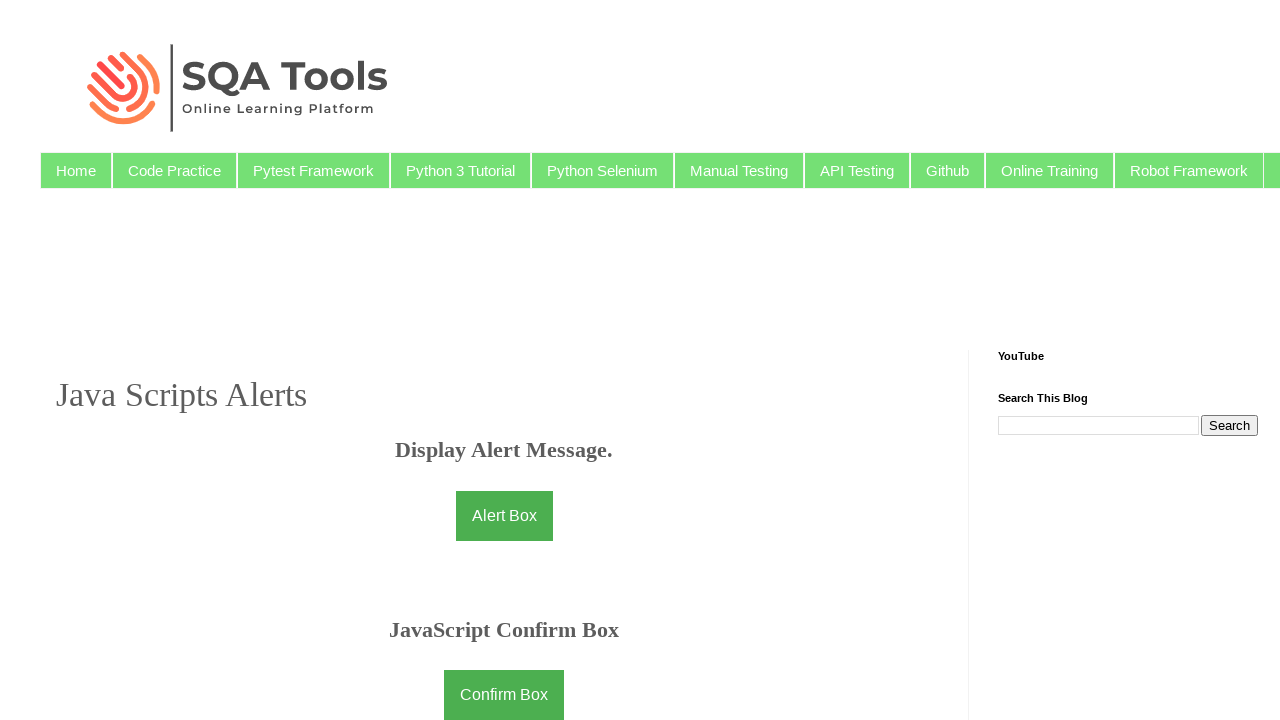

Set up dialog handler to accept confirm dialog
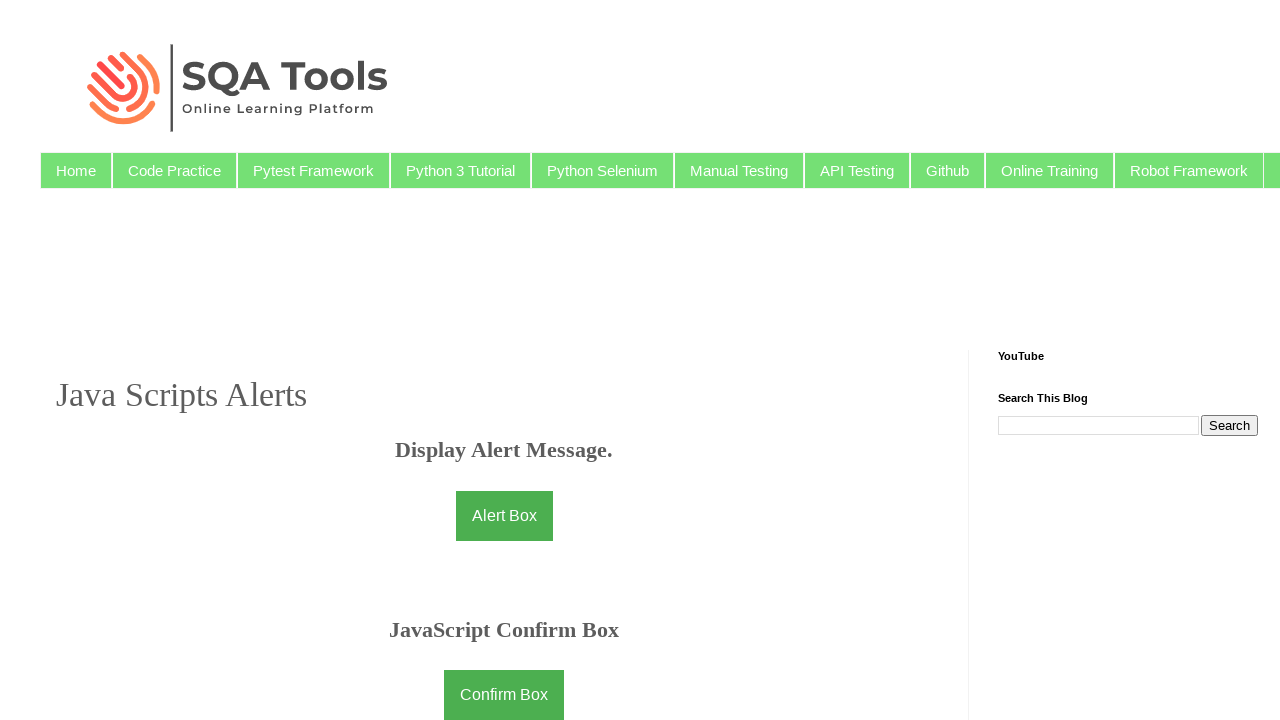

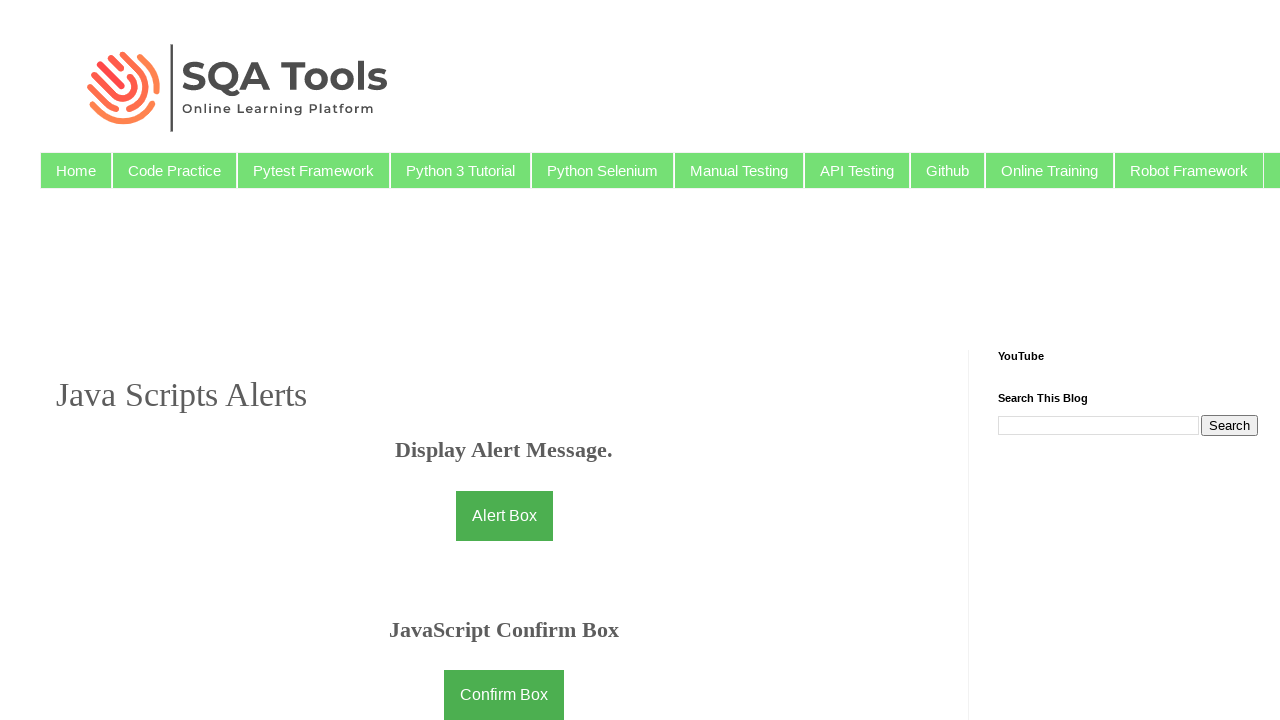